Navigates to the VCTC Pune website and verifies the page loads successfully

Starting URL: https://vctcpune.com/

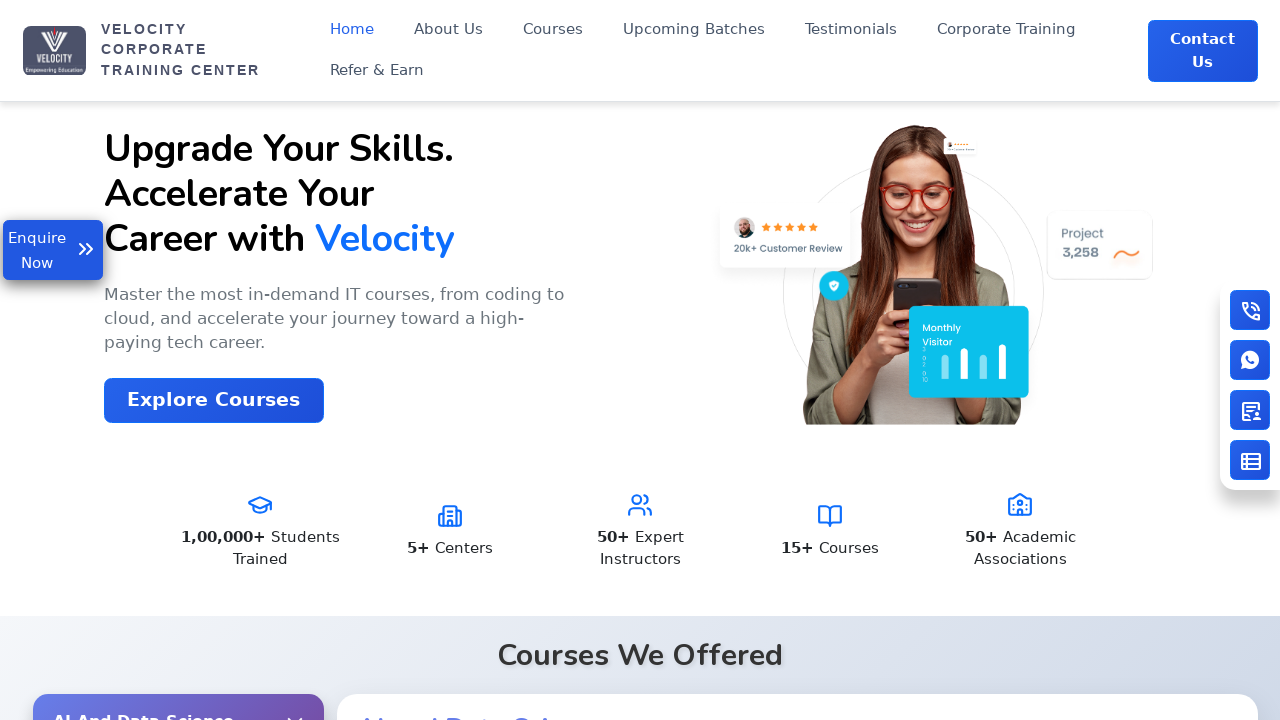

VCTC Pune website loaded successfully - DOM content loaded
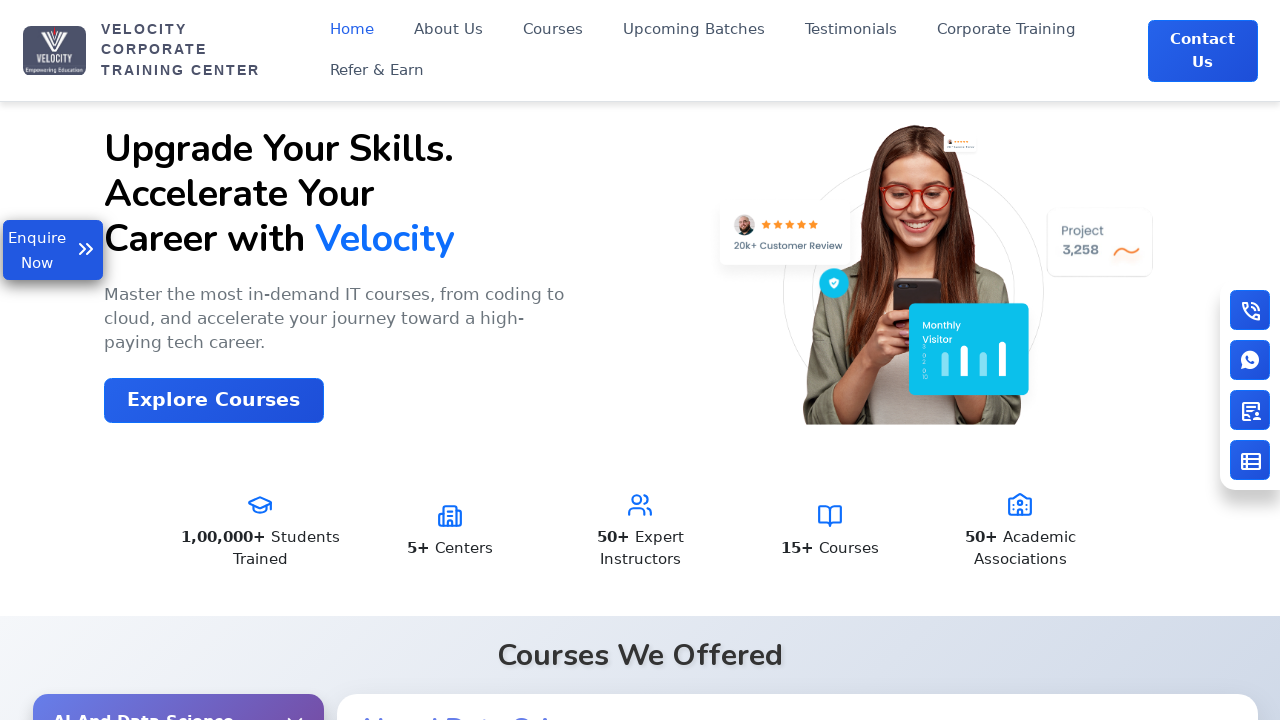

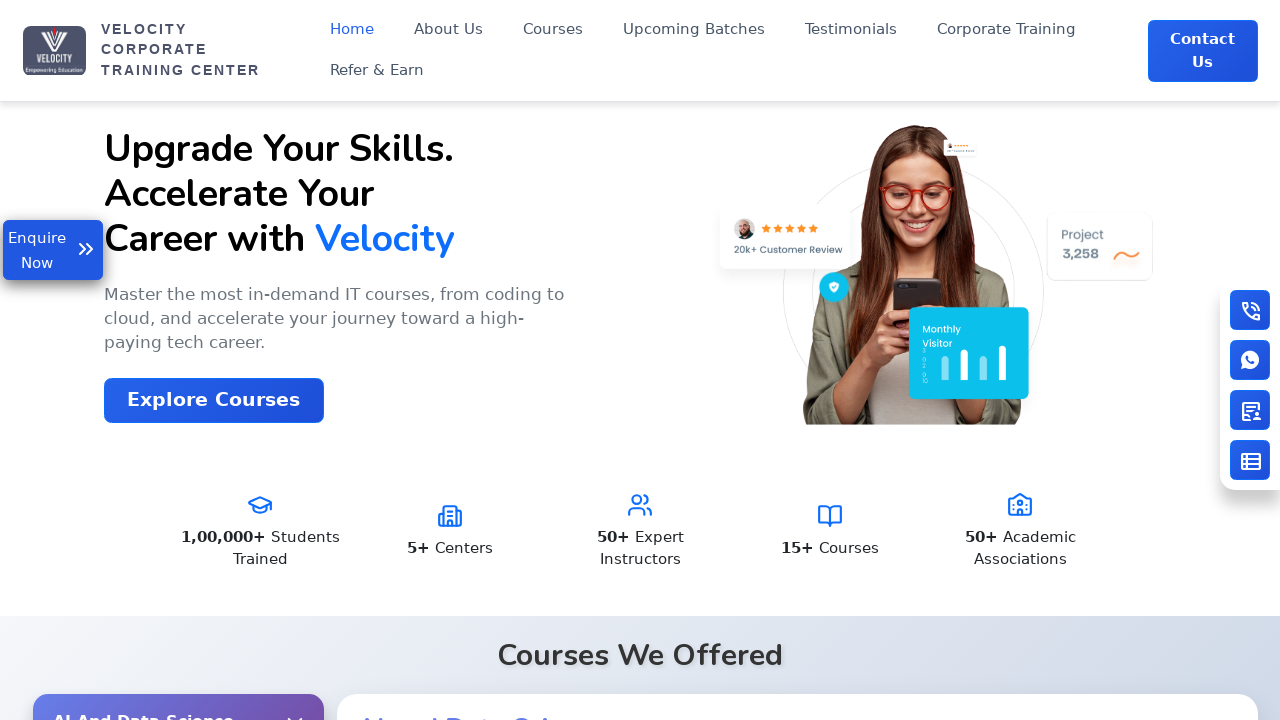